Tests drag and drop functionality on the jQuery UI demo page by dragging an element to a drop target within an iframe, then navigates to the Autocomplete page

Starting URL: https://jqueryui.com/droppable/

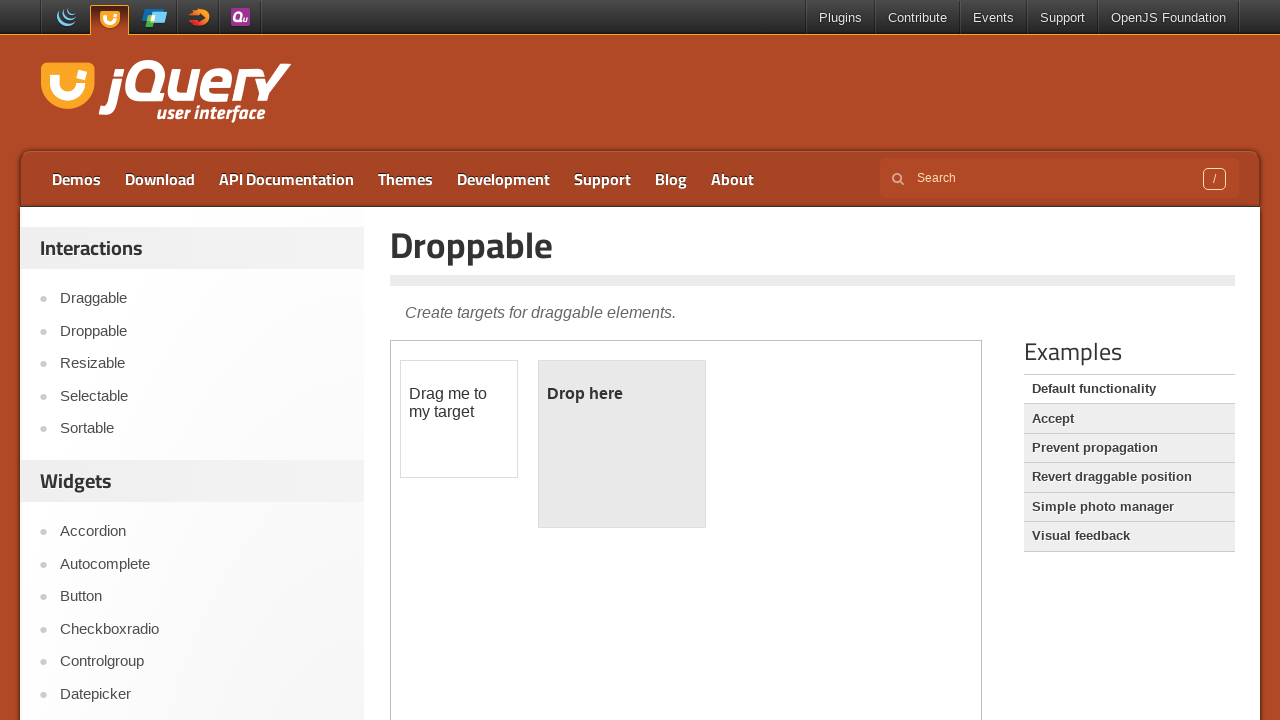

Located the demo iframe
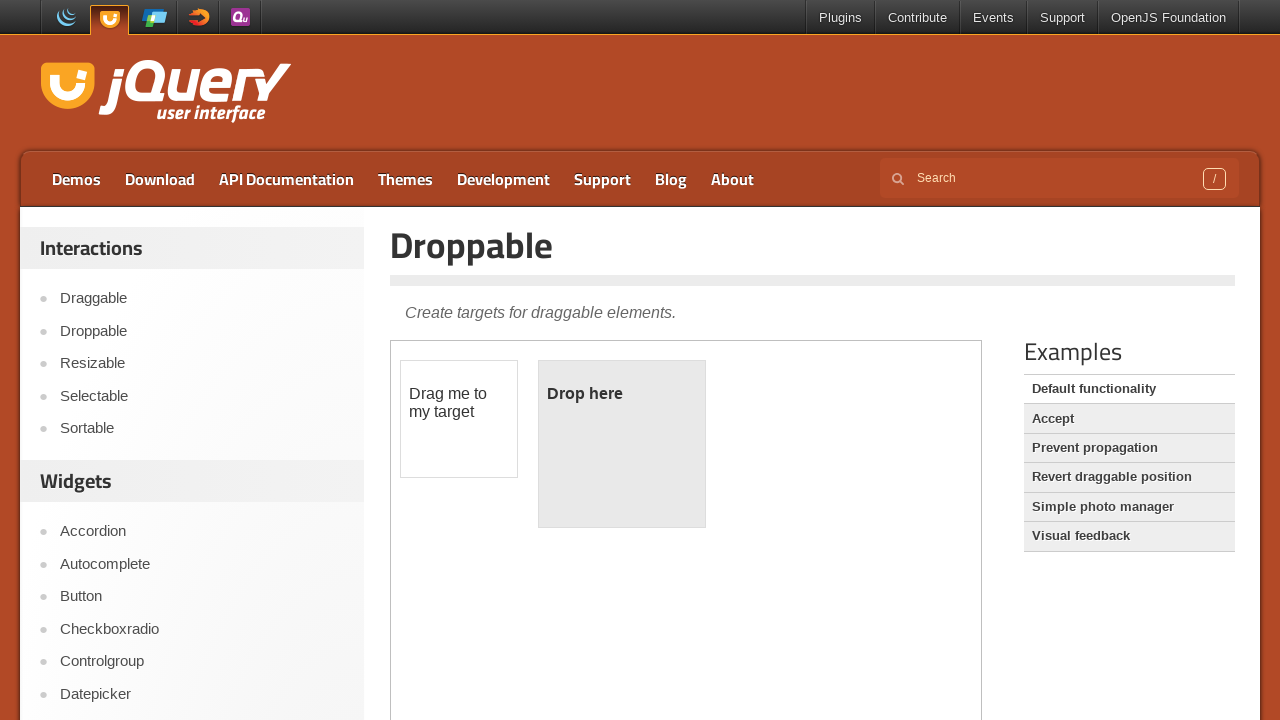

Located draggable element (#draggable) in iframe
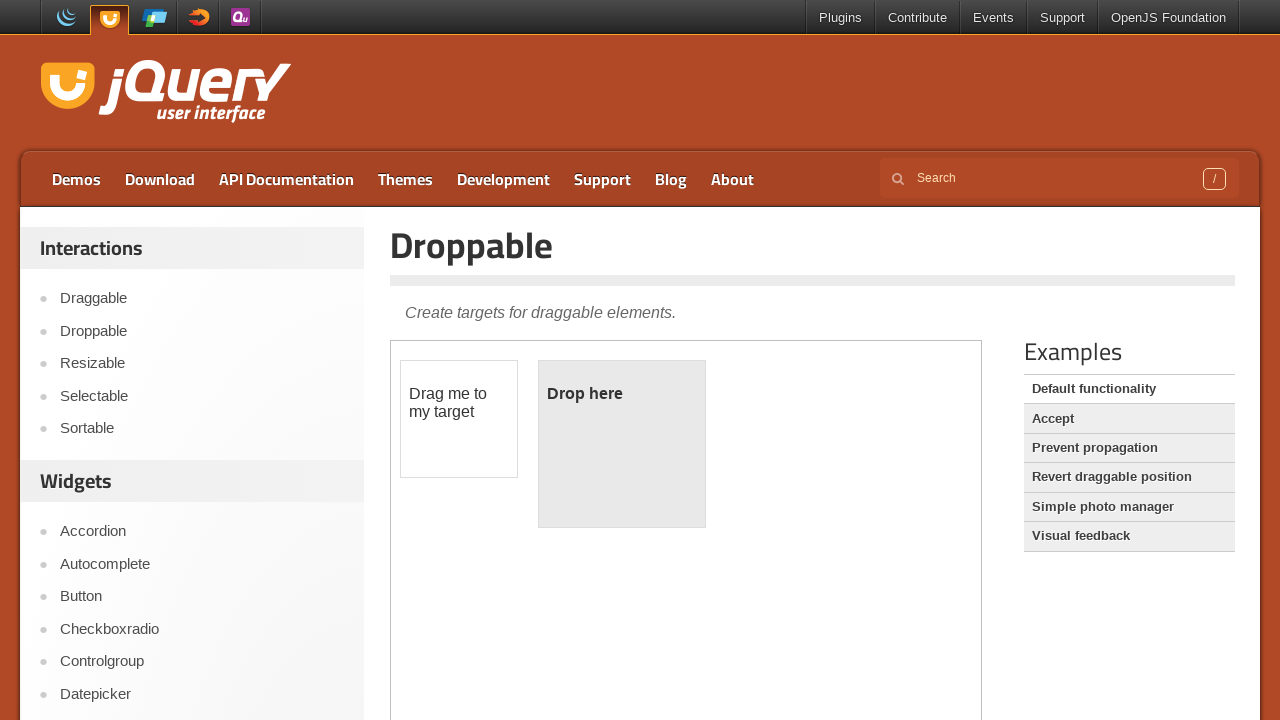

Located drop target element (#droppable) in iframe
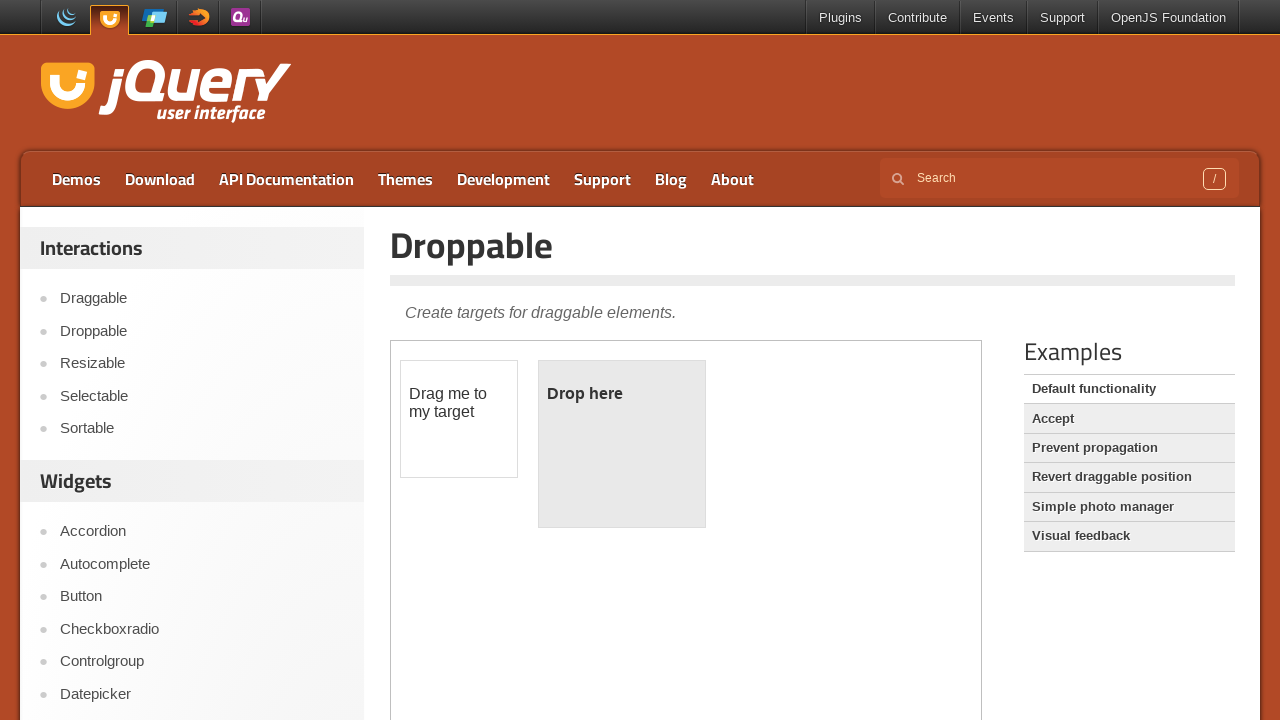

Dragged element to drop target within iframe at (622, 444)
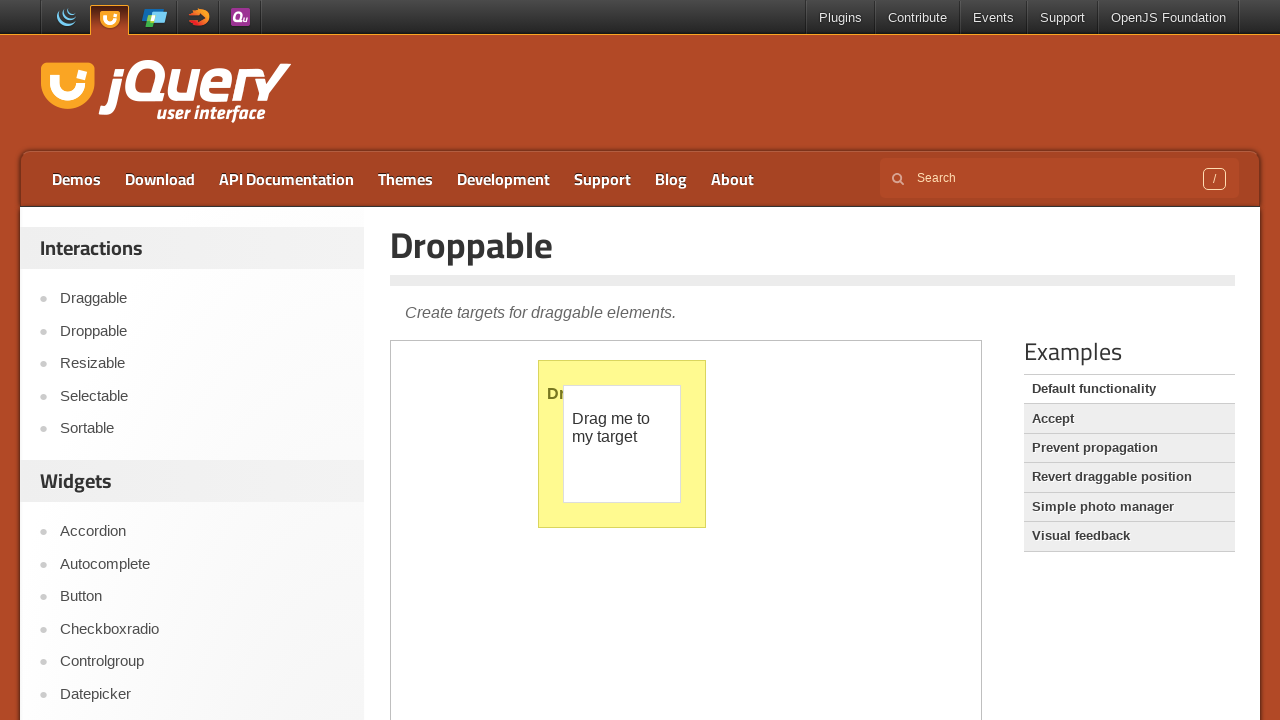

Clicked Autocomplete link to navigate to Autocomplete demo page at (202, 564) on a:text('Autocomplete')
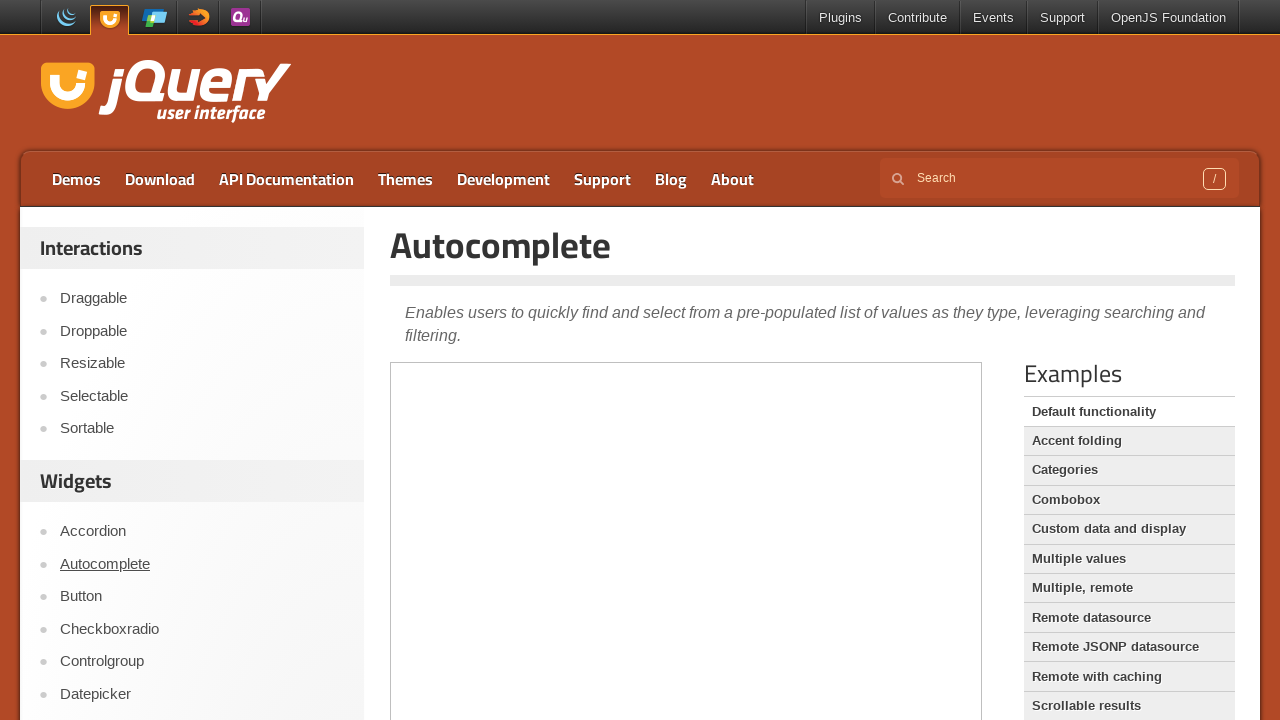

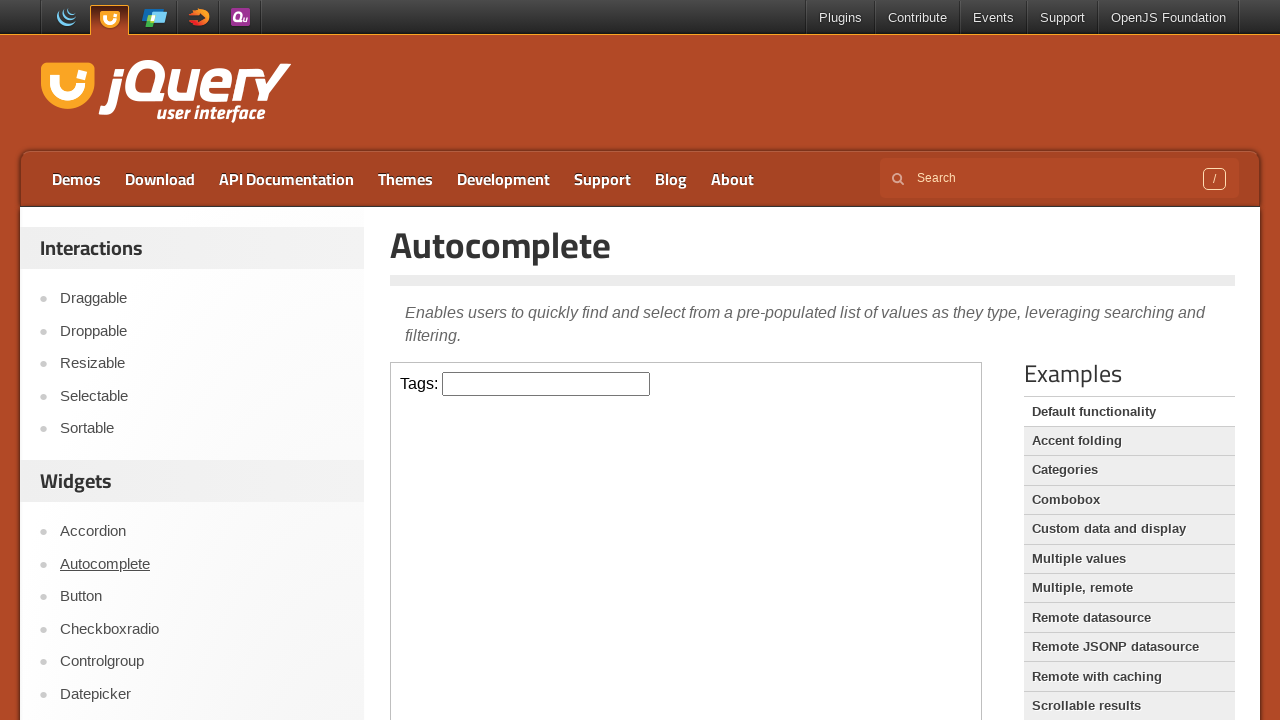